Tests various input field interactions on Leafground practice page including filling text fields, clearing fields, checking if an element is disabled, and reading attribute values from input elements.

Starting URL: https://www.leafground.com/input.xhtml

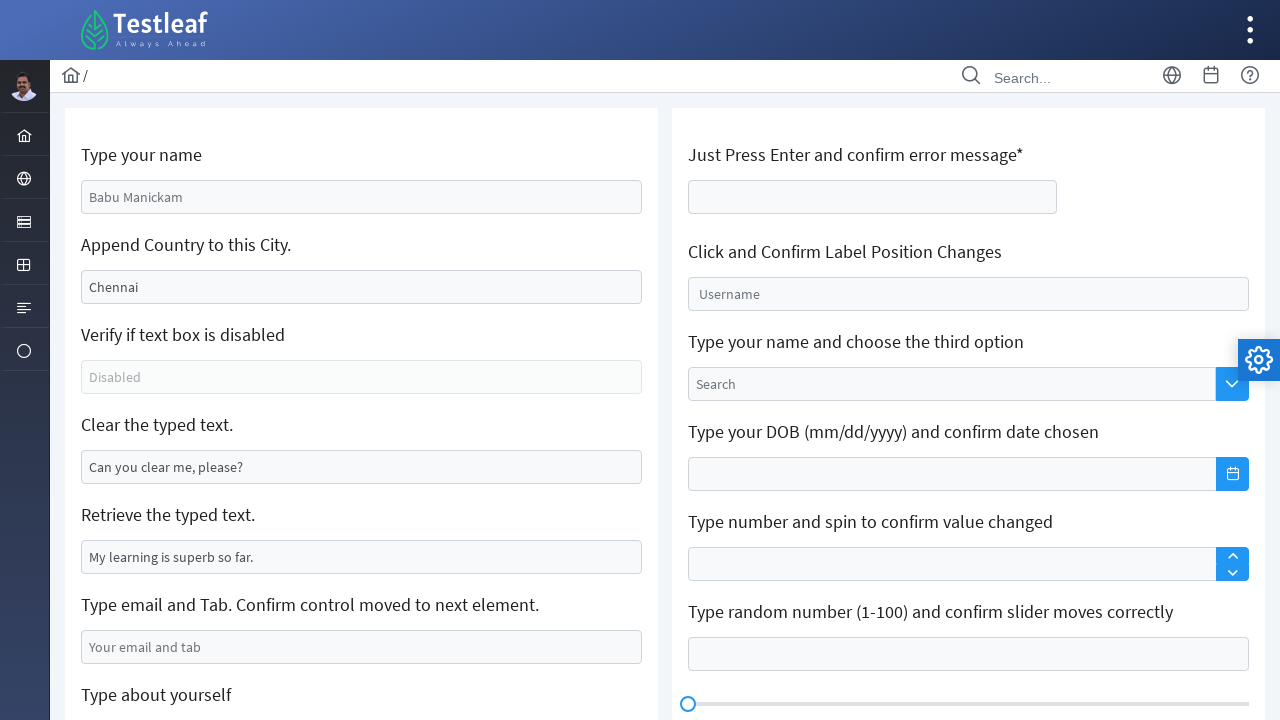

Filled name input field with 'Joy' on input#j_idt88\:name
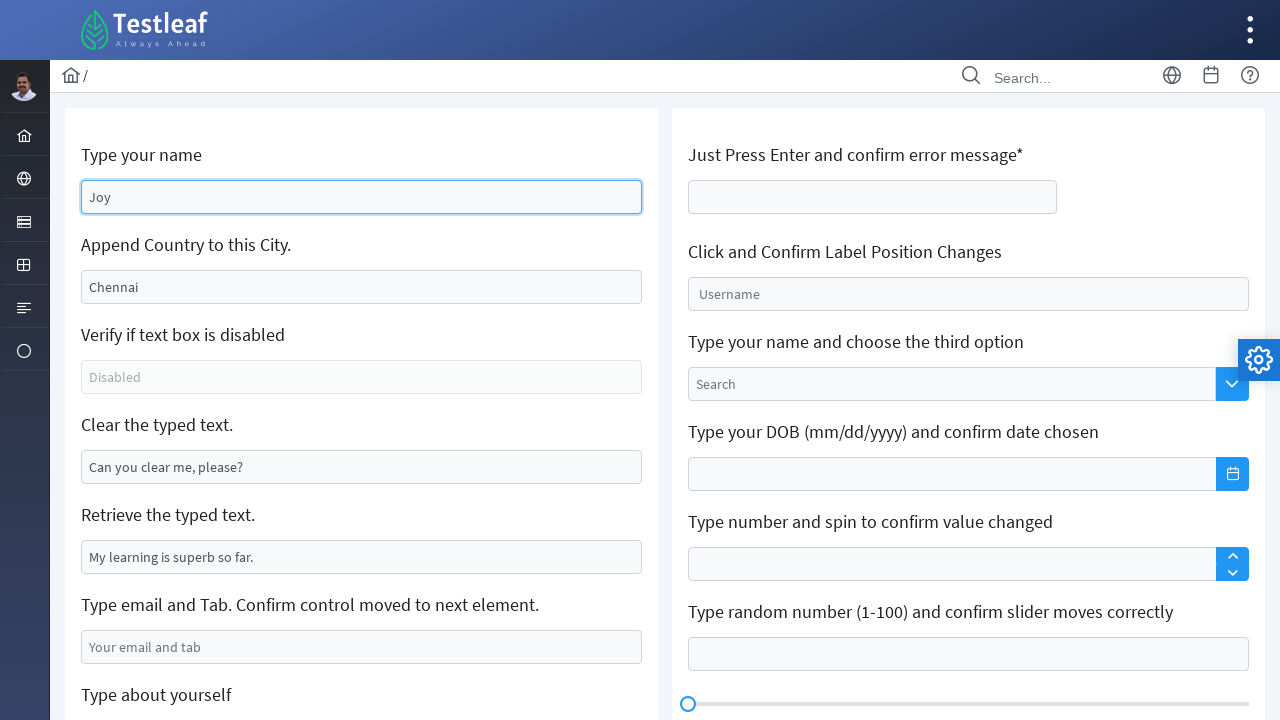

Cleared the city/country input field on xpath=//h5[text()='Append Country to this City.']//following::input[@id='j_idt88
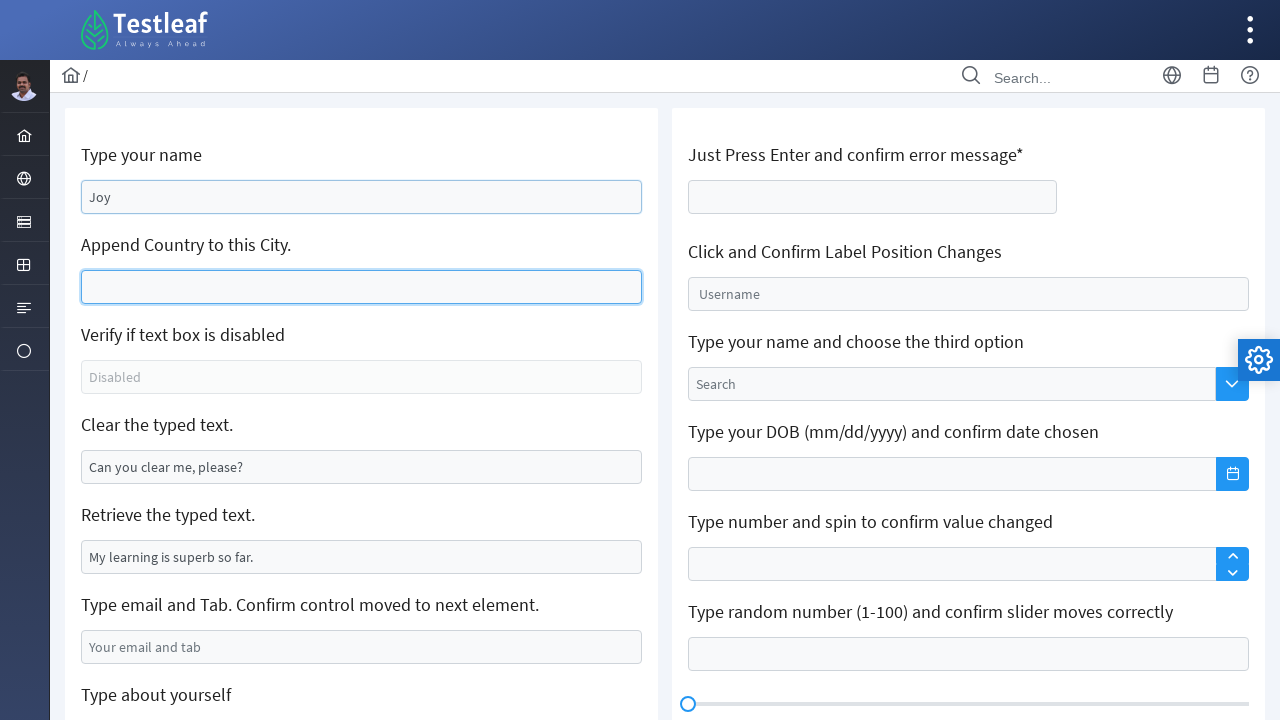

Filled city/country field with 'TamilNadu' on input#j_idt88\:j_idt91
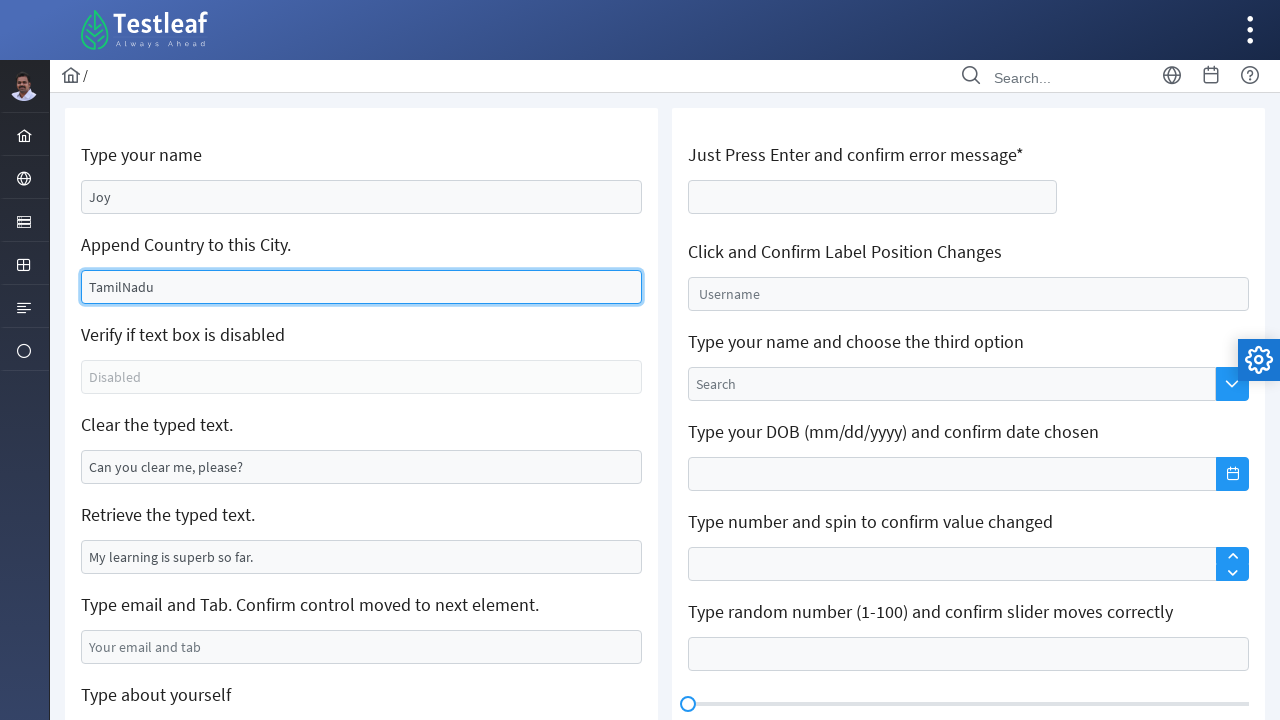

Verified that disabled text box element is visible
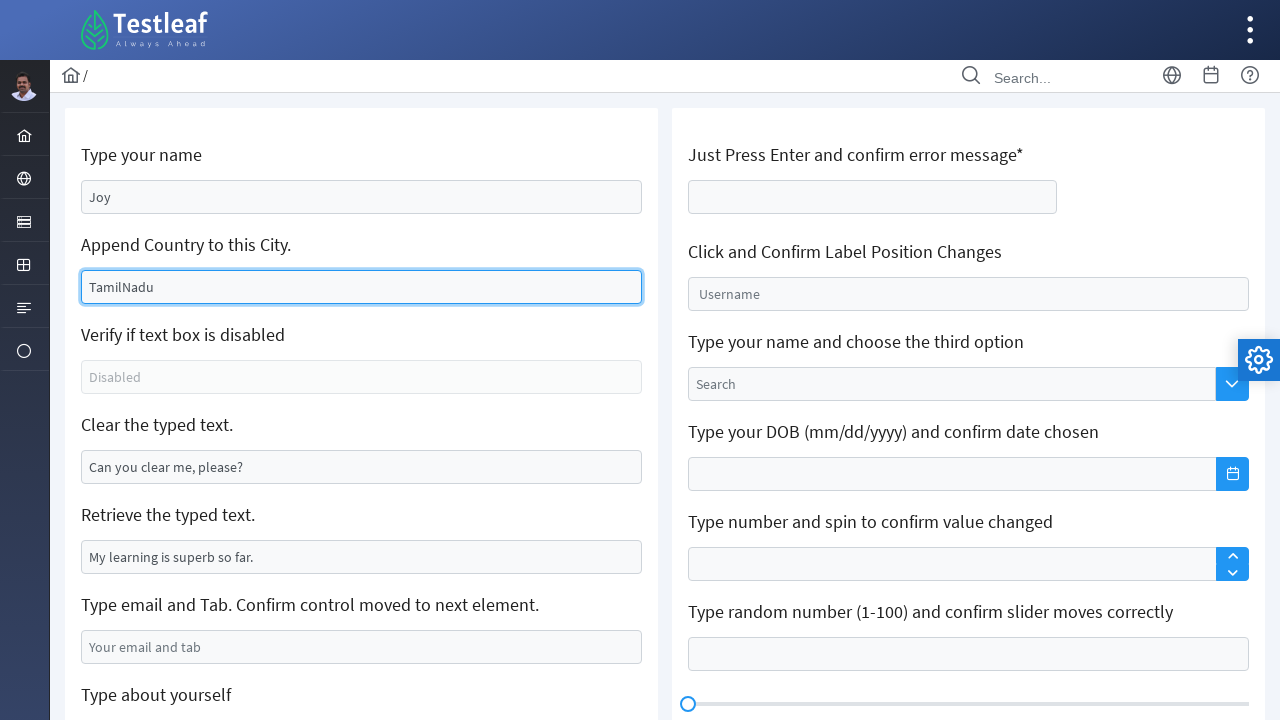

Cleared input field on input#j_idt88\:j_idt95
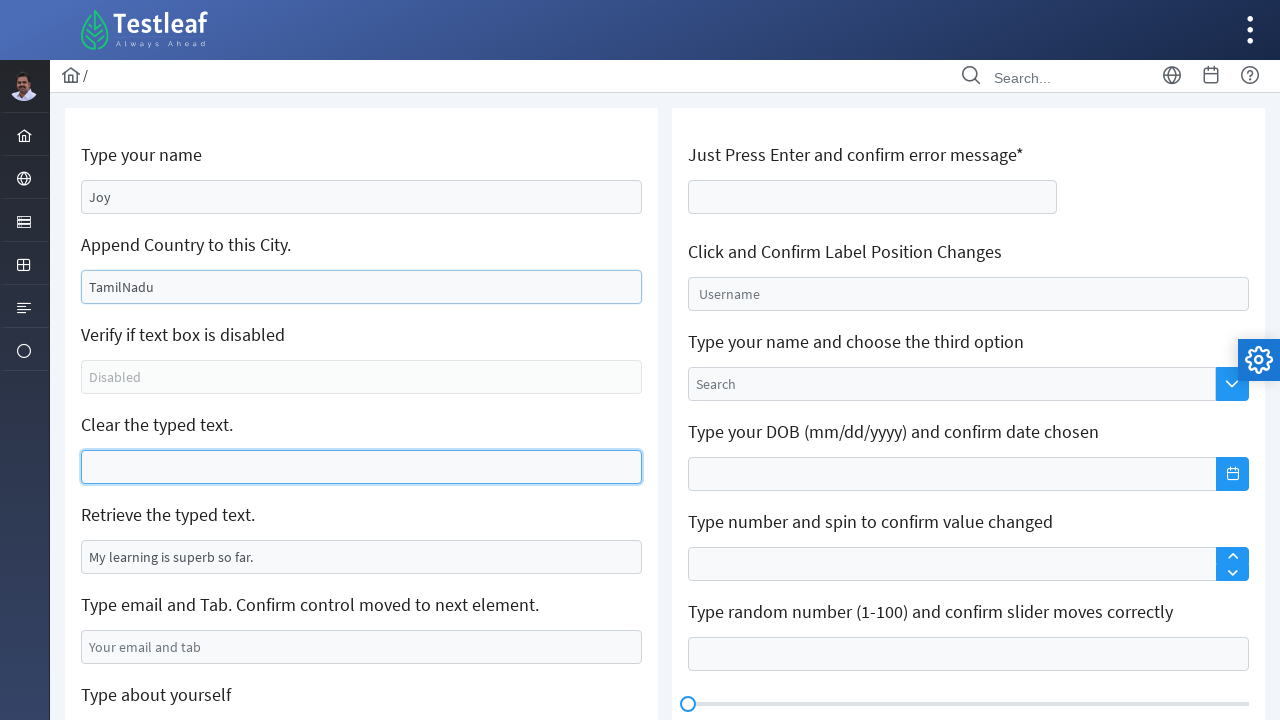

Filled input field with 'Hello' on input#j_idt88\:j_idt95
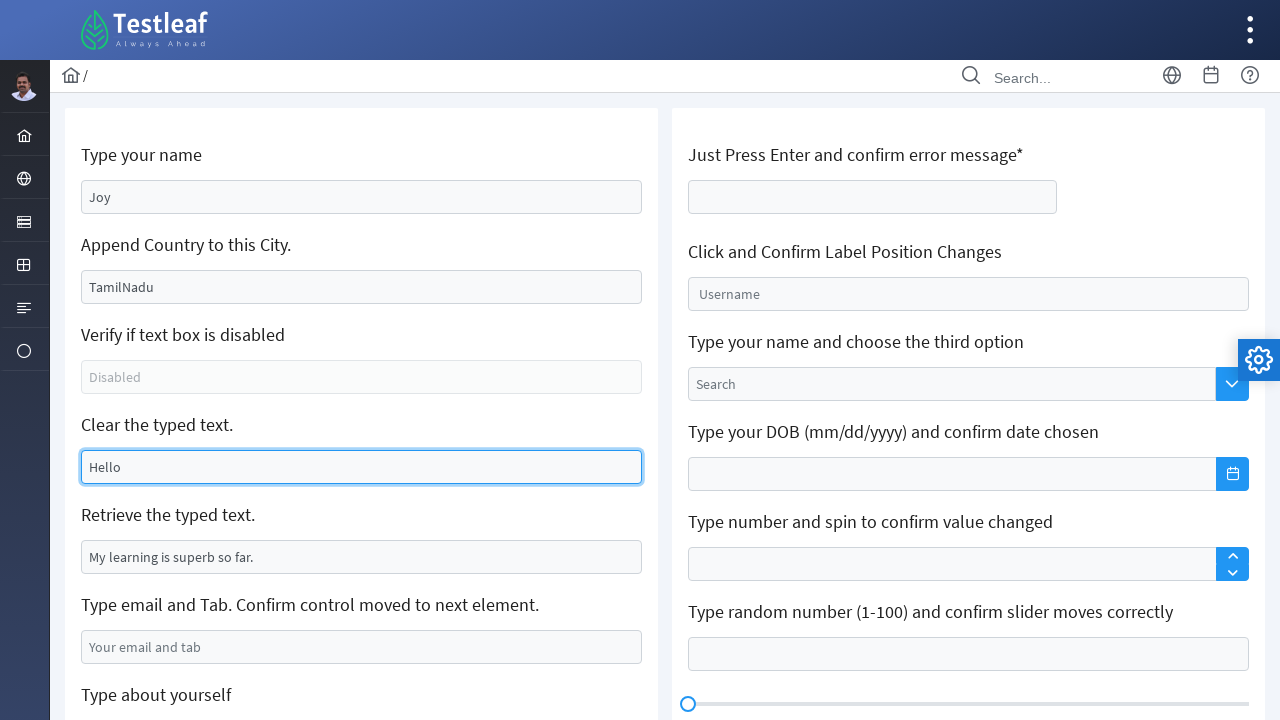

Read value attribute from input element
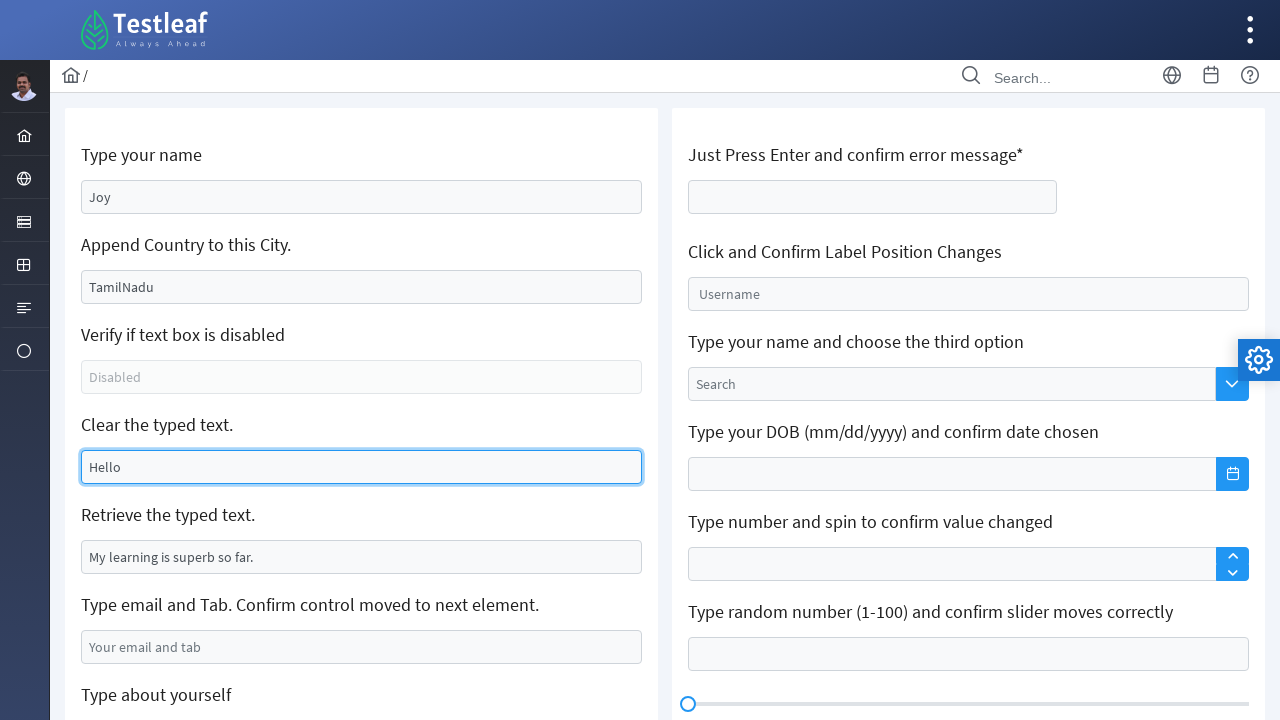

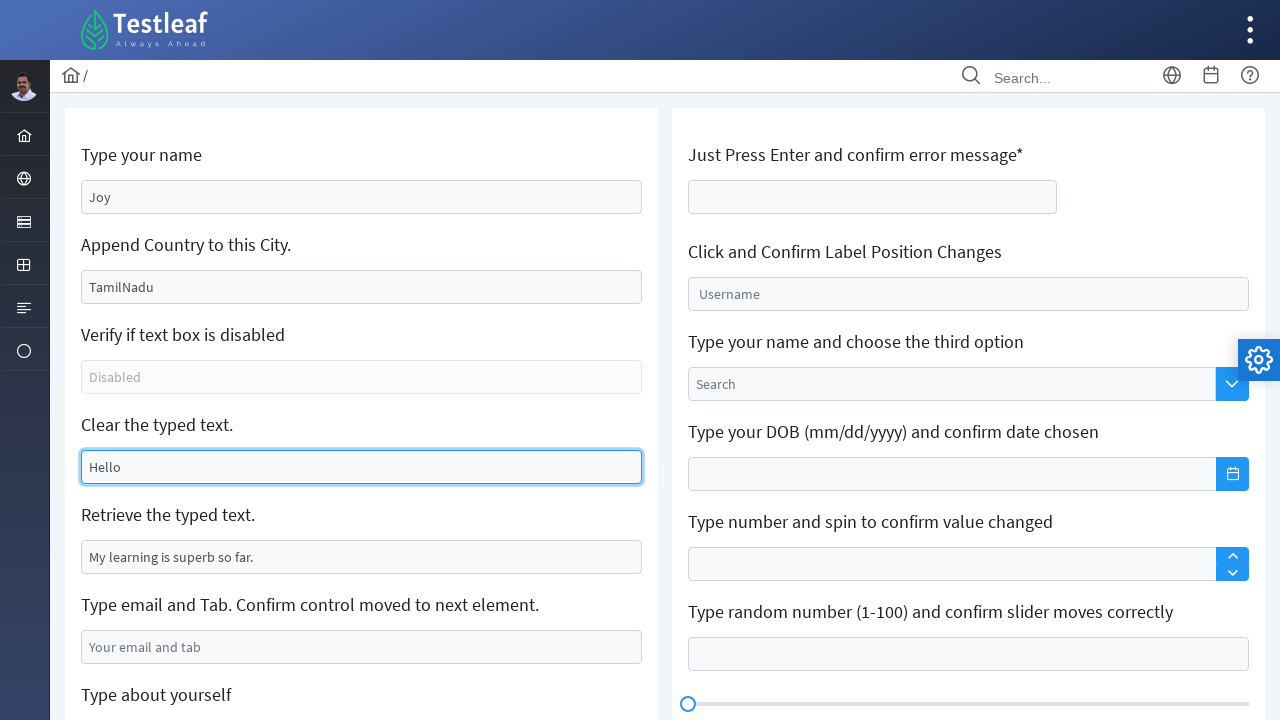